Tests multi-select dropdown functionality by selecting multiple options and verifying the first selected option

Starting URL: http://omayo.blogspot.com/

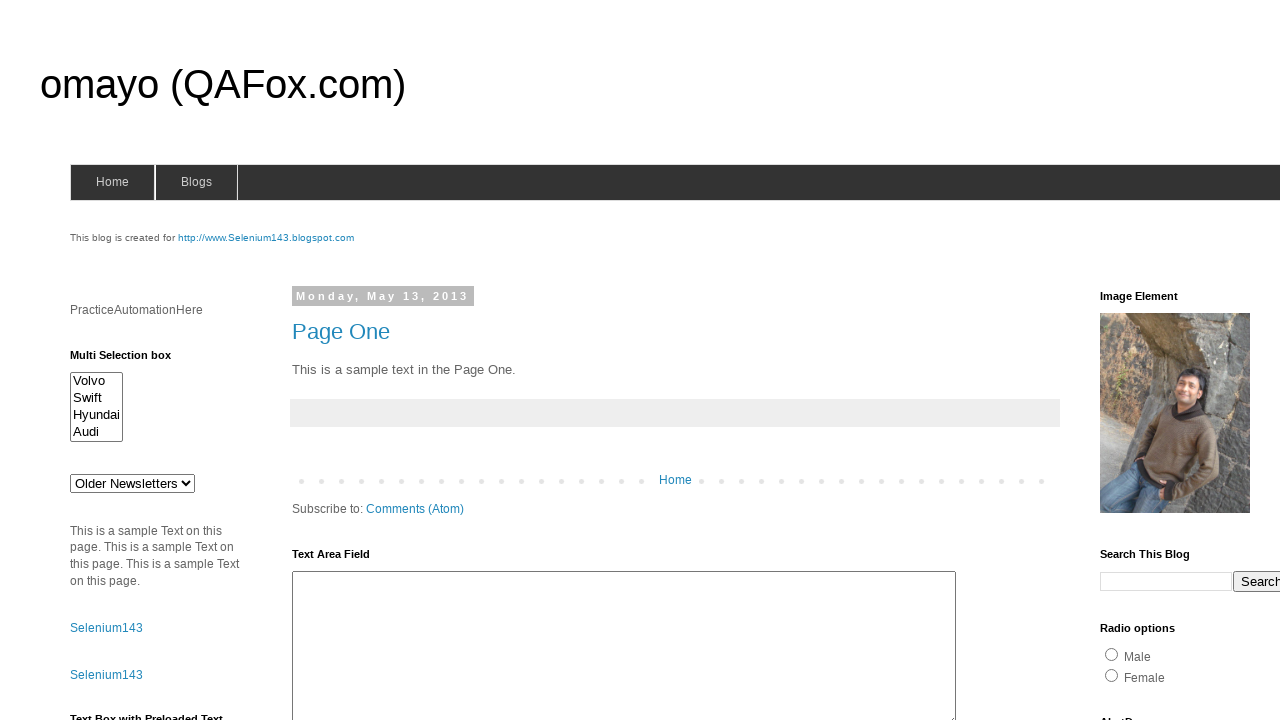

Located the multi-select dropdown element
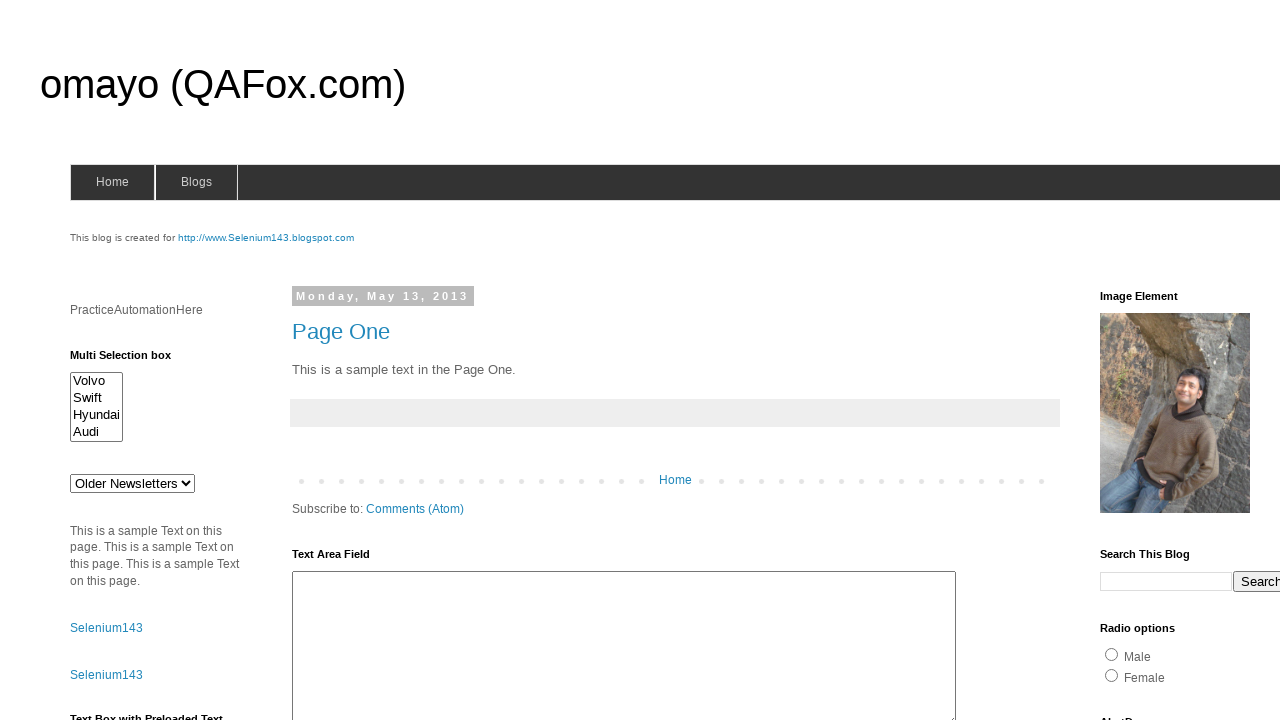

Selected Volvo option from multi-select dropdown on #multiselect1
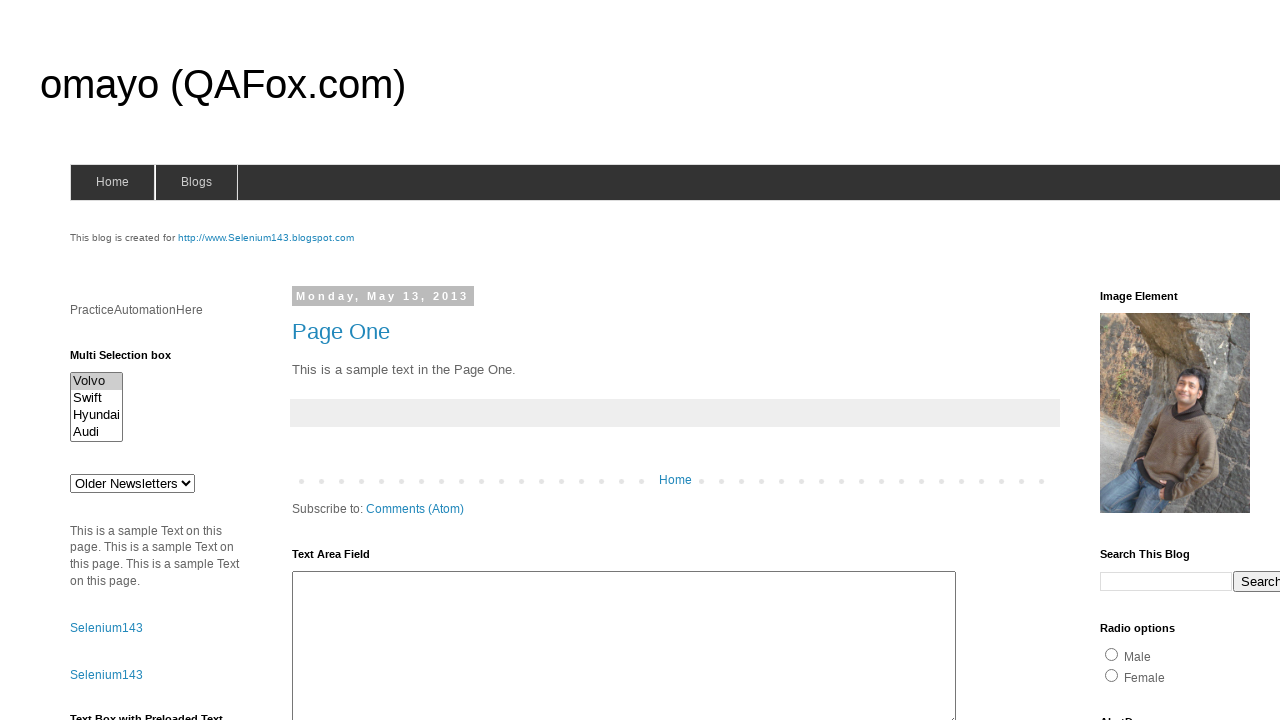

Selected Hyundai option from multi-select dropdown on #multiselect1
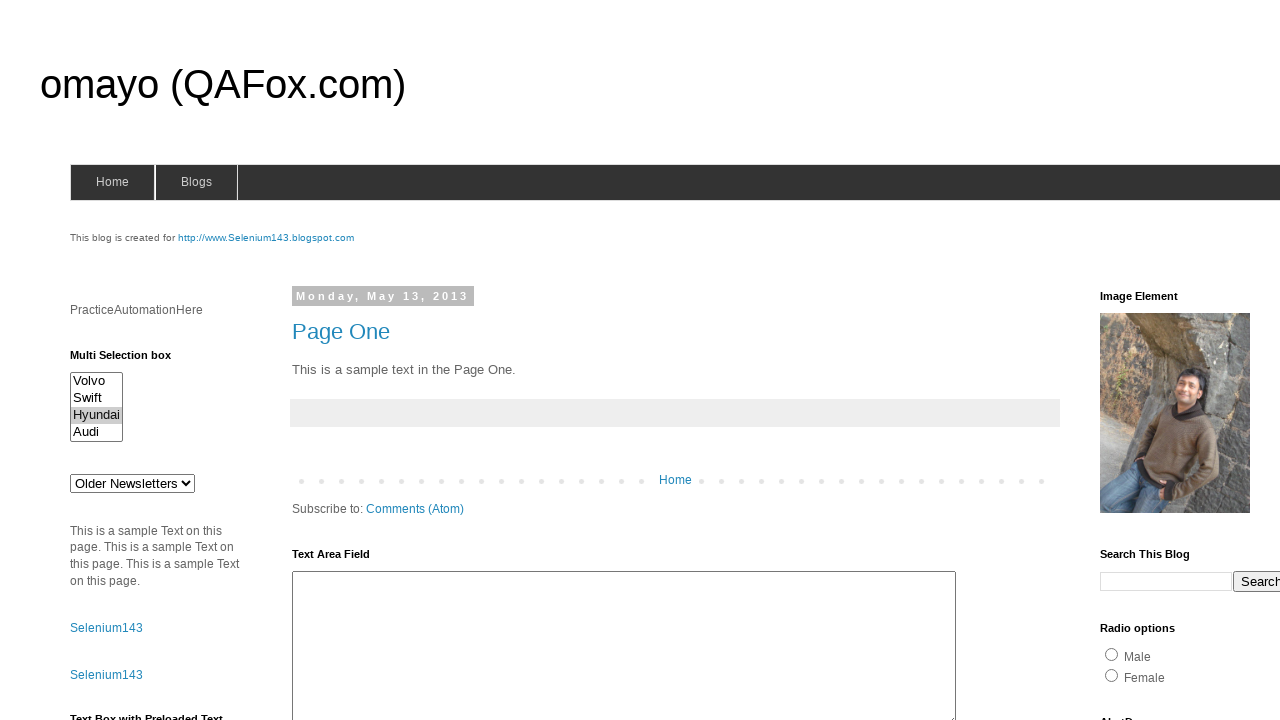

Retrieved text of first selected option
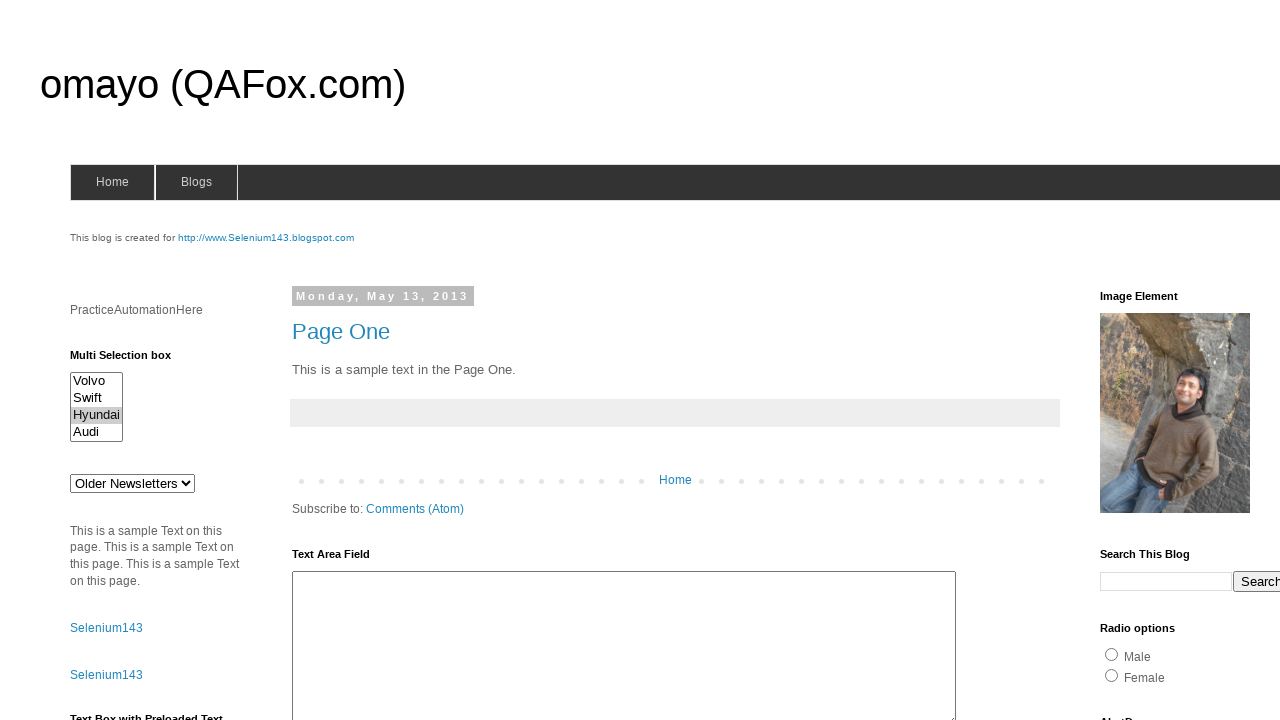

Printed first selected option: Hyundai
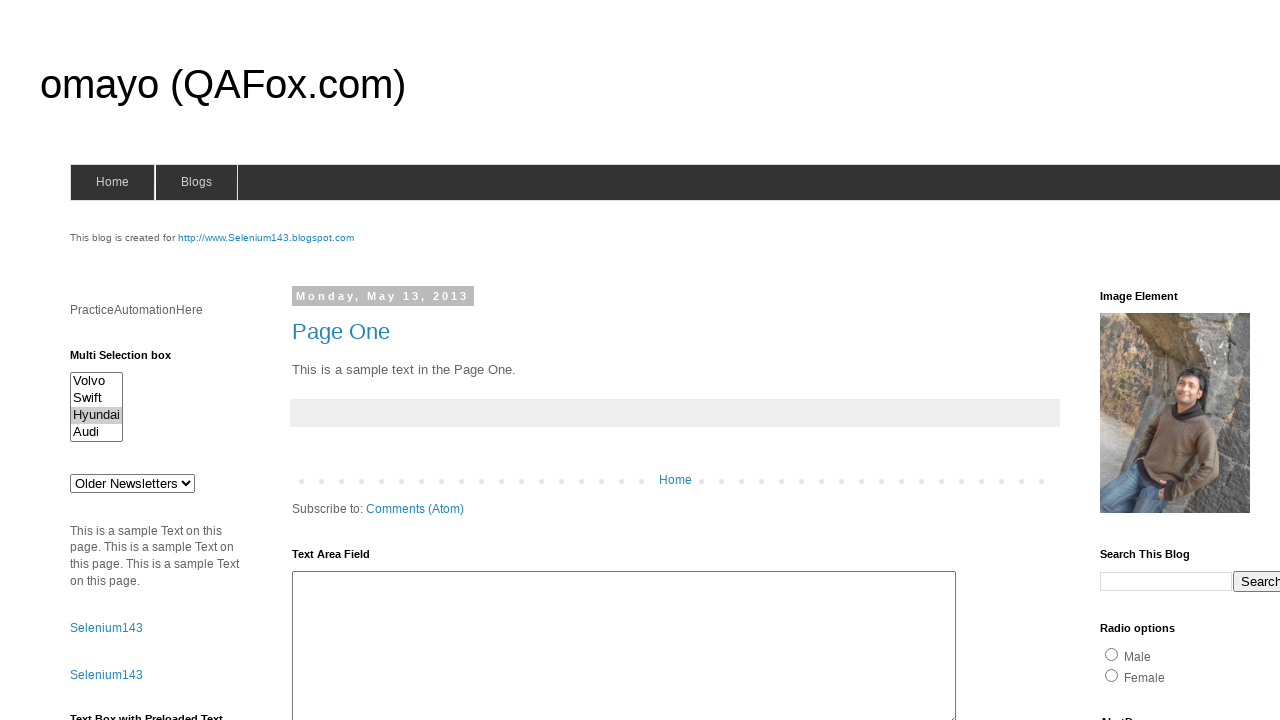

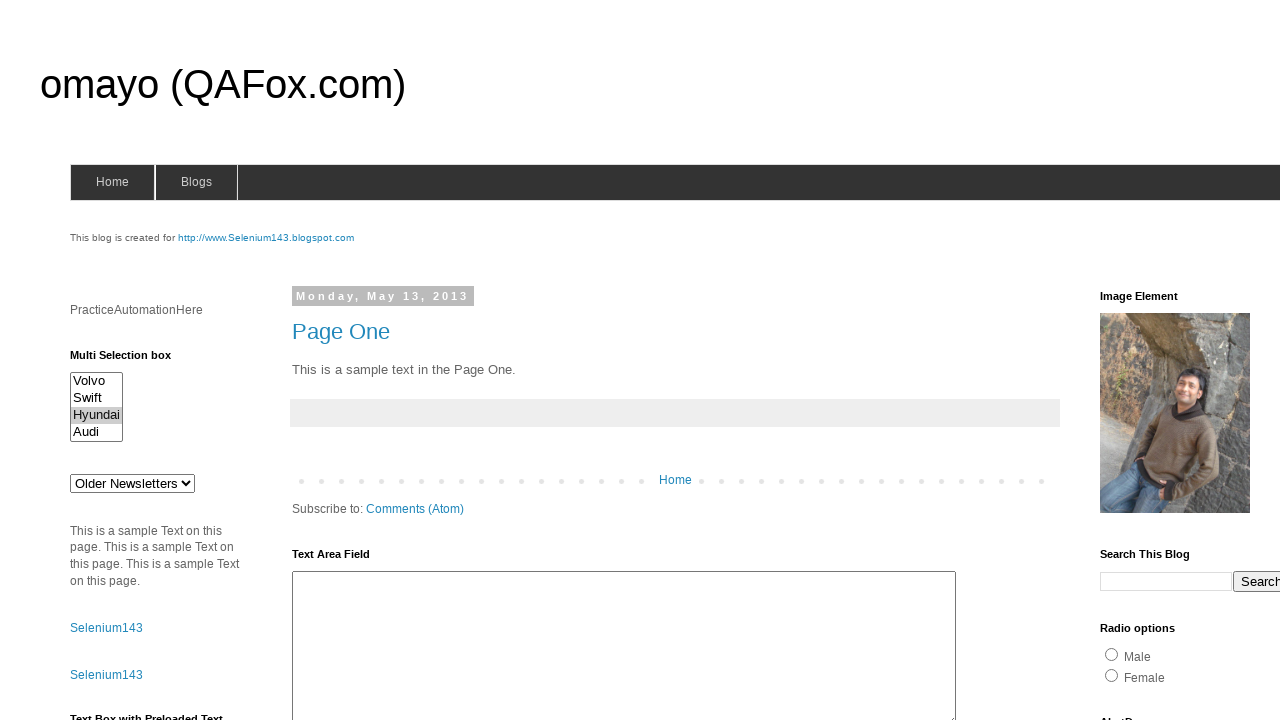